Creates todos, edits the second item and verifies changes are saved on blur

Starting URL: https://demo.playwright.dev/todomvc

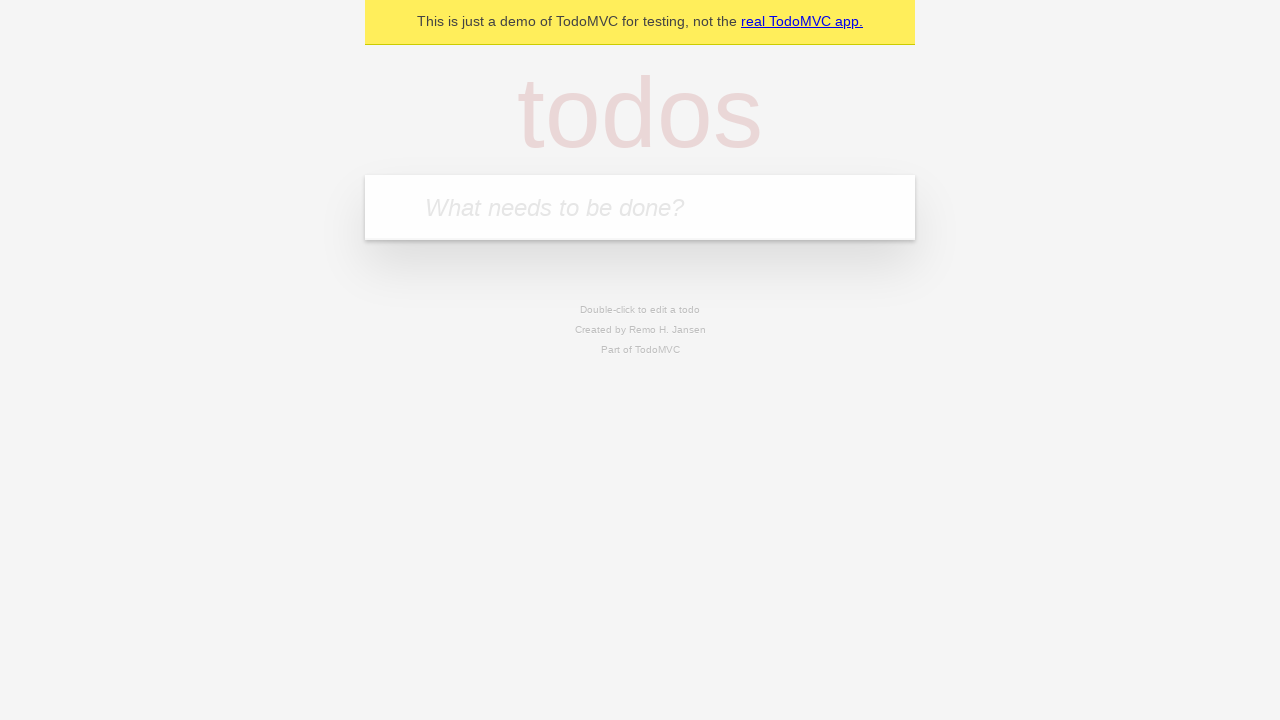

Located todo input field with placeholder 'What needs to be done?'
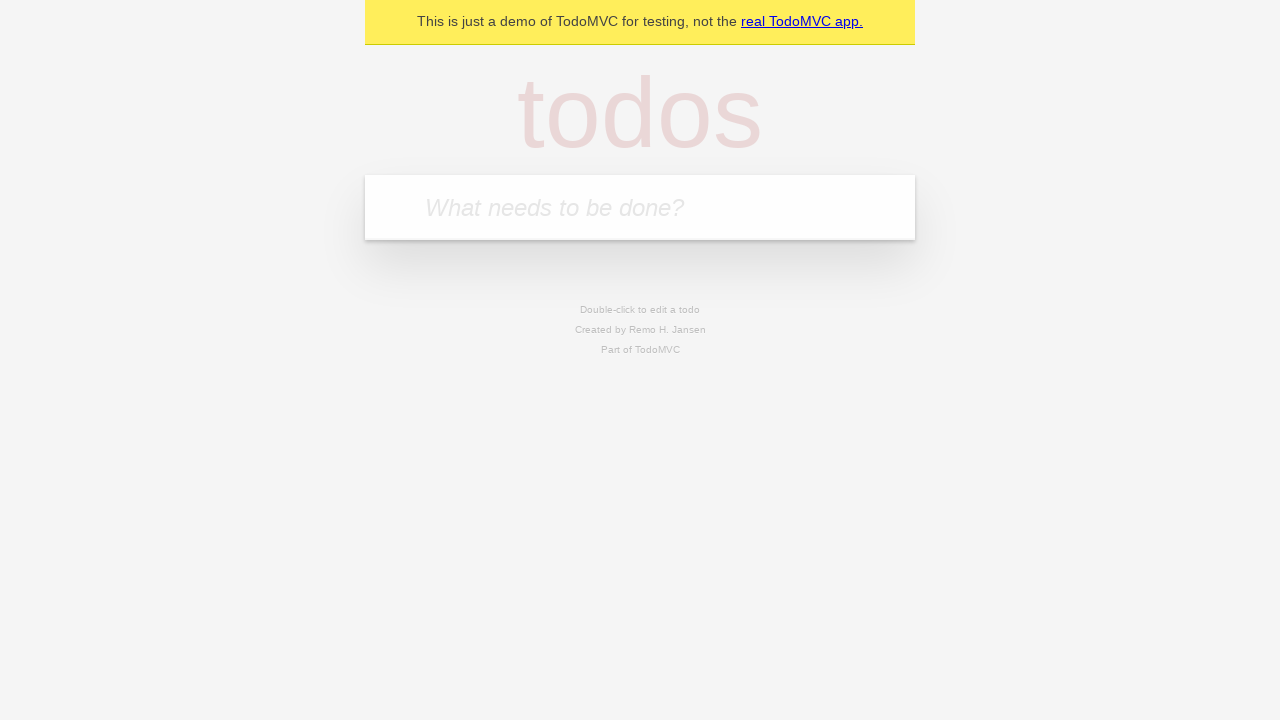

Filled todo input with 'buy some cheese' on internal:attr=[placeholder="What needs to be done?"i]
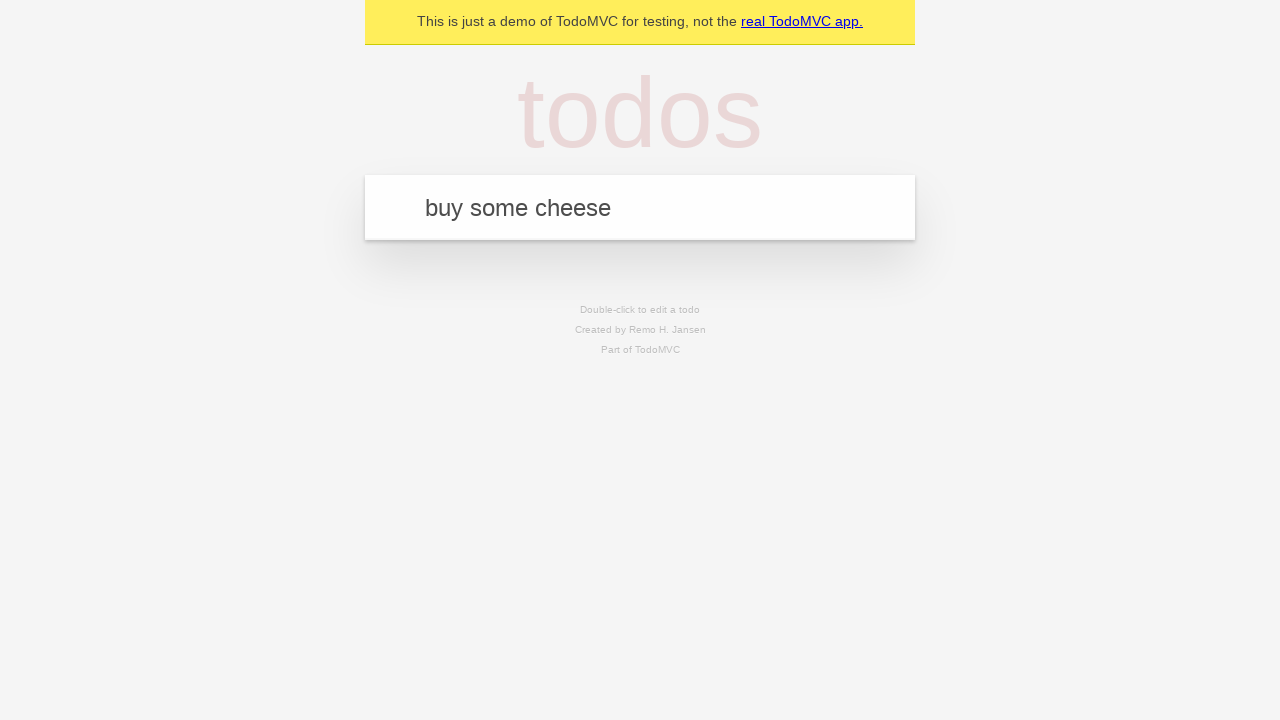

Pressed Enter to create todo 'buy some cheese' on internal:attr=[placeholder="What needs to be done?"i]
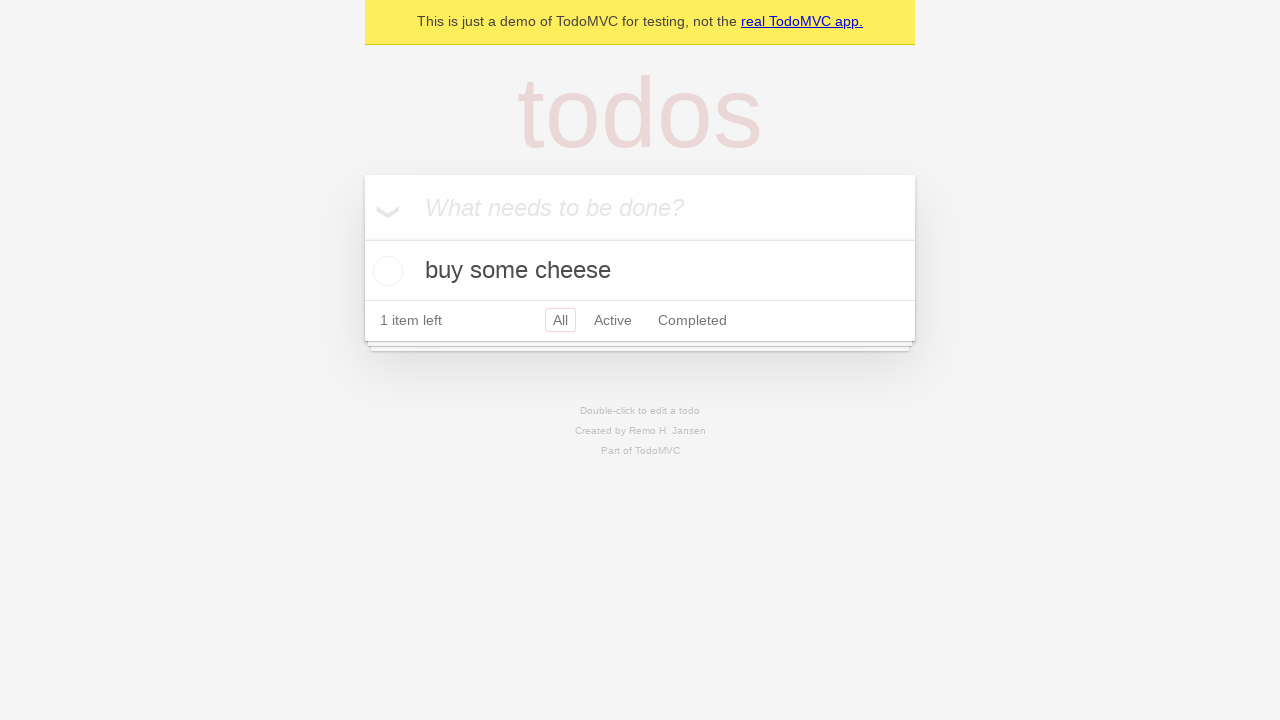

Filled todo input with 'feed the cat' on internal:attr=[placeholder="What needs to be done?"i]
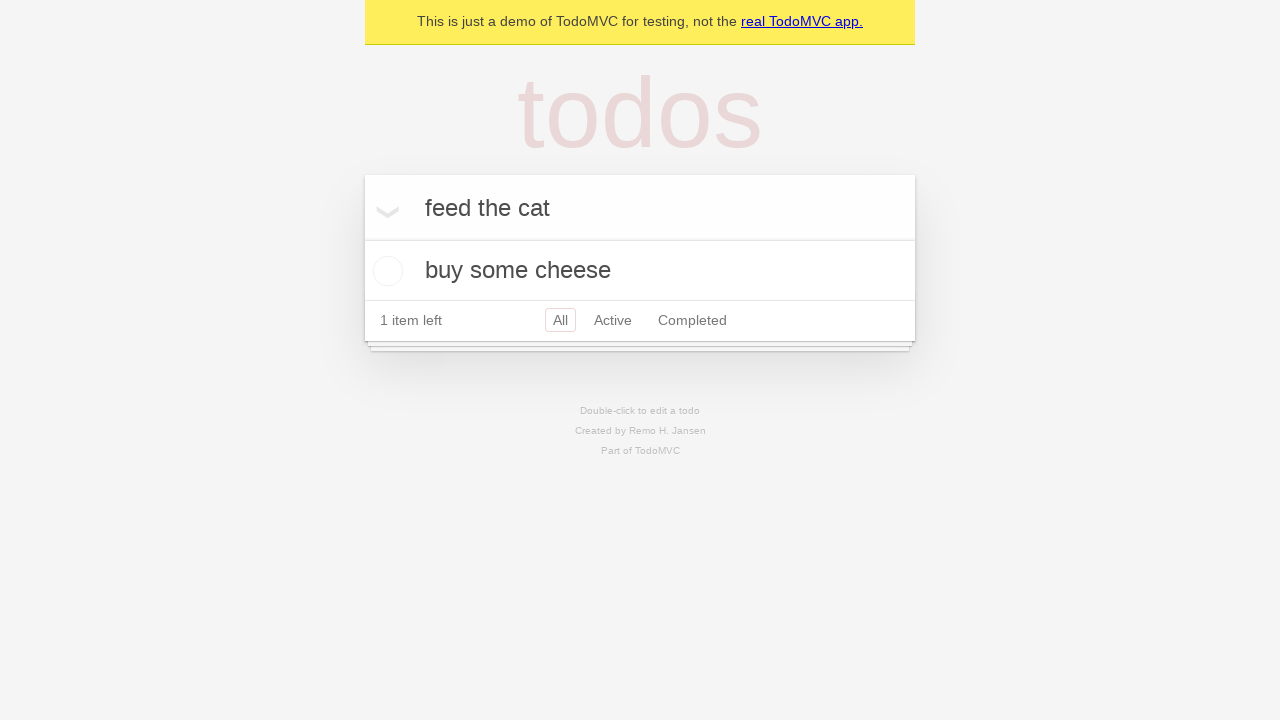

Pressed Enter to create todo 'feed the cat' on internal:attr=[placeholder="What needs to be done?"i]
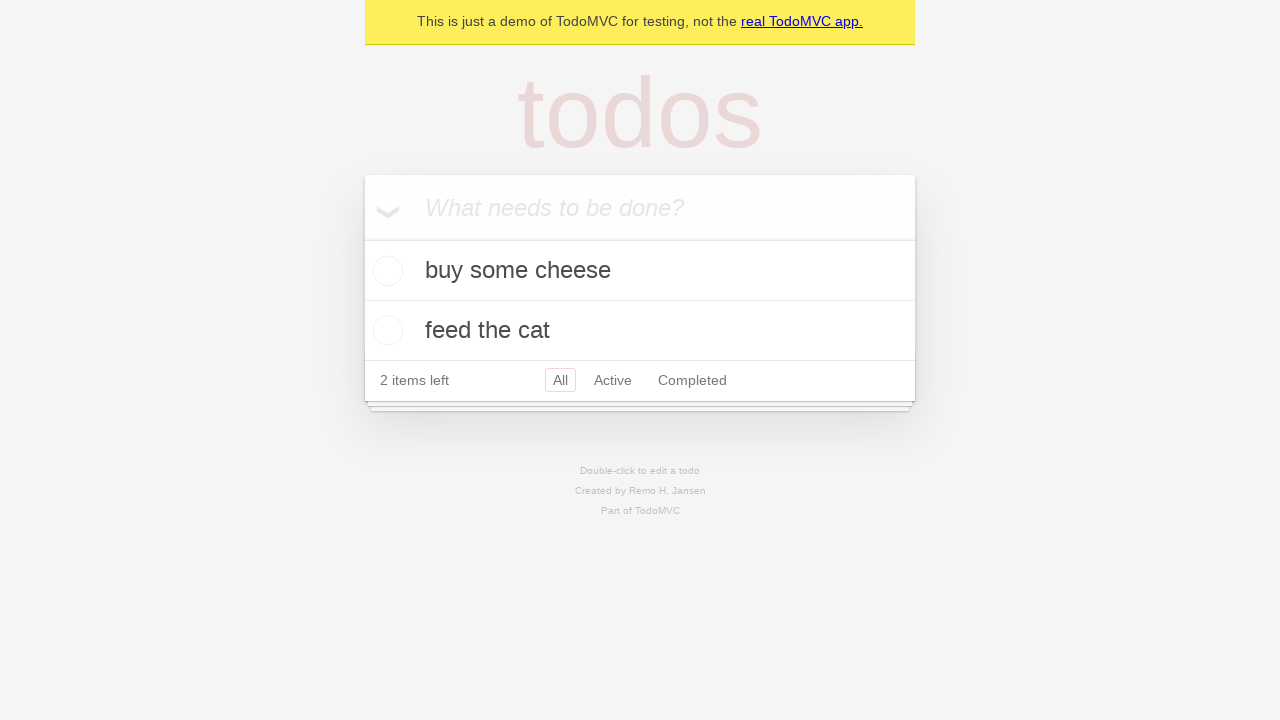

Filled todo input with 'book a doctors appointment' on internal:attr=[placeholder="What needs to be done?"i]
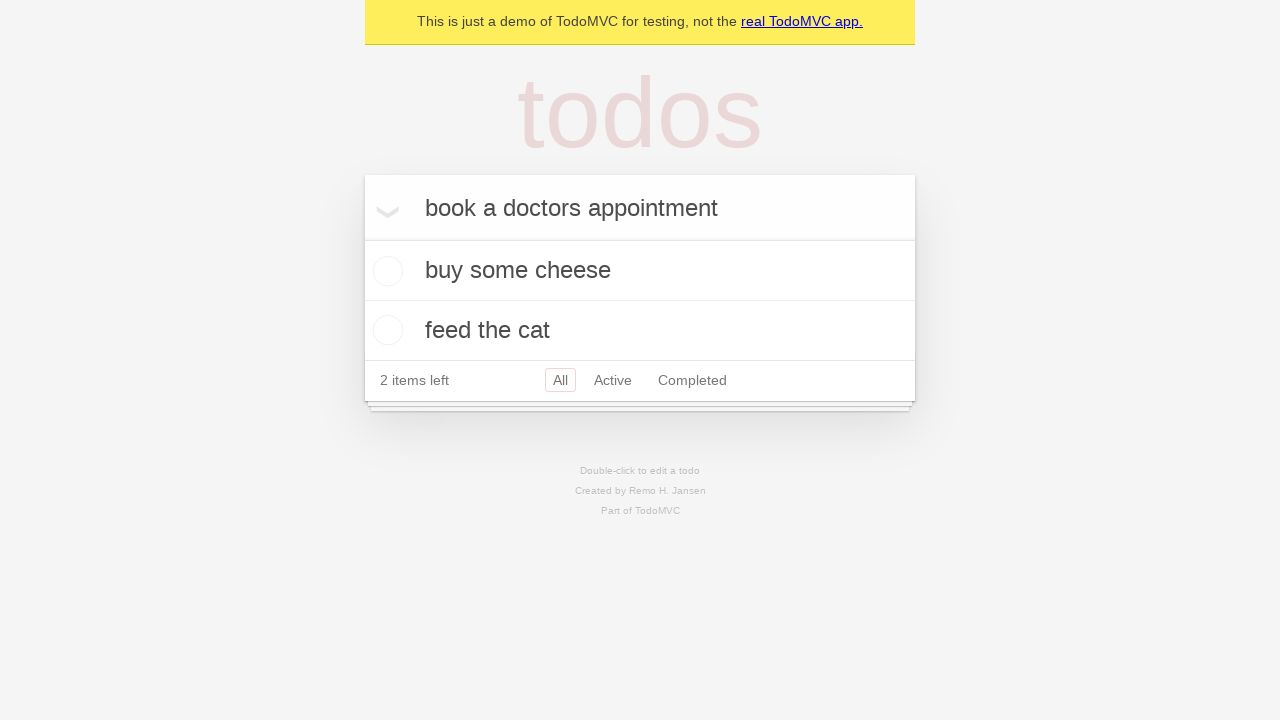

Pressed Enter to create todo 'book a doctors appointment' on internal:attr=[placeholder="What needs to be done?"i]
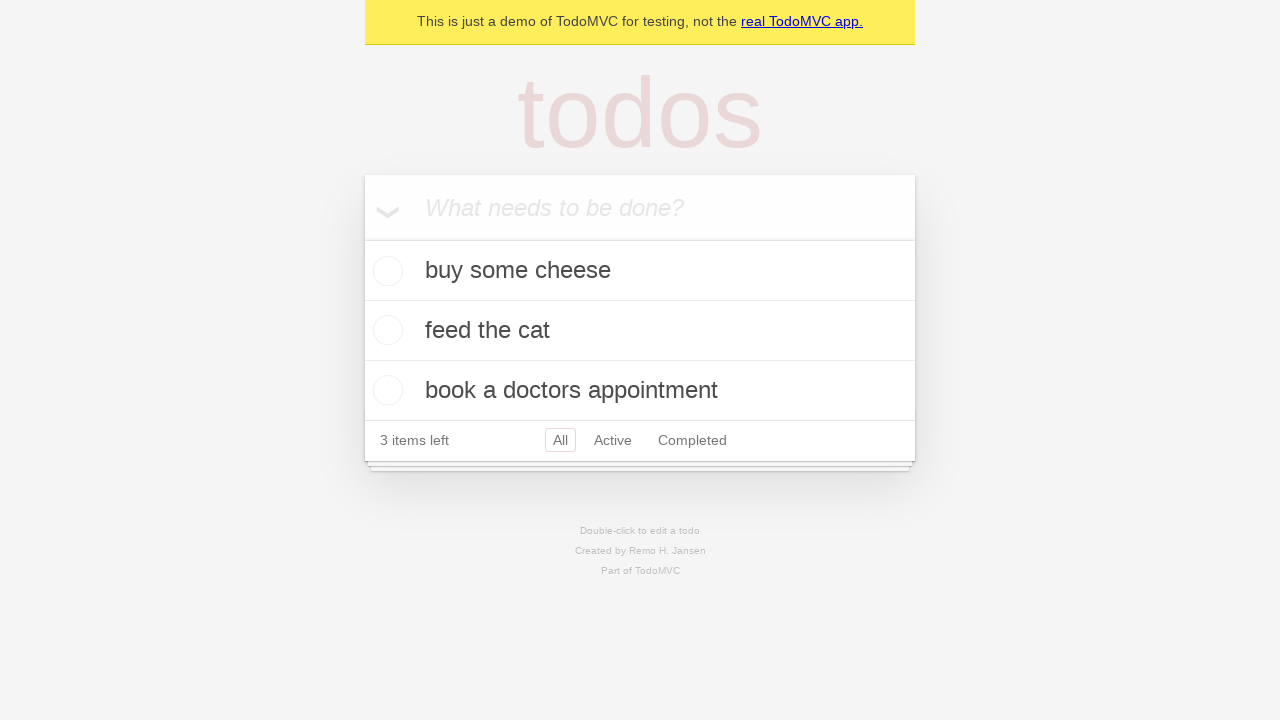

Located all todo items by test id
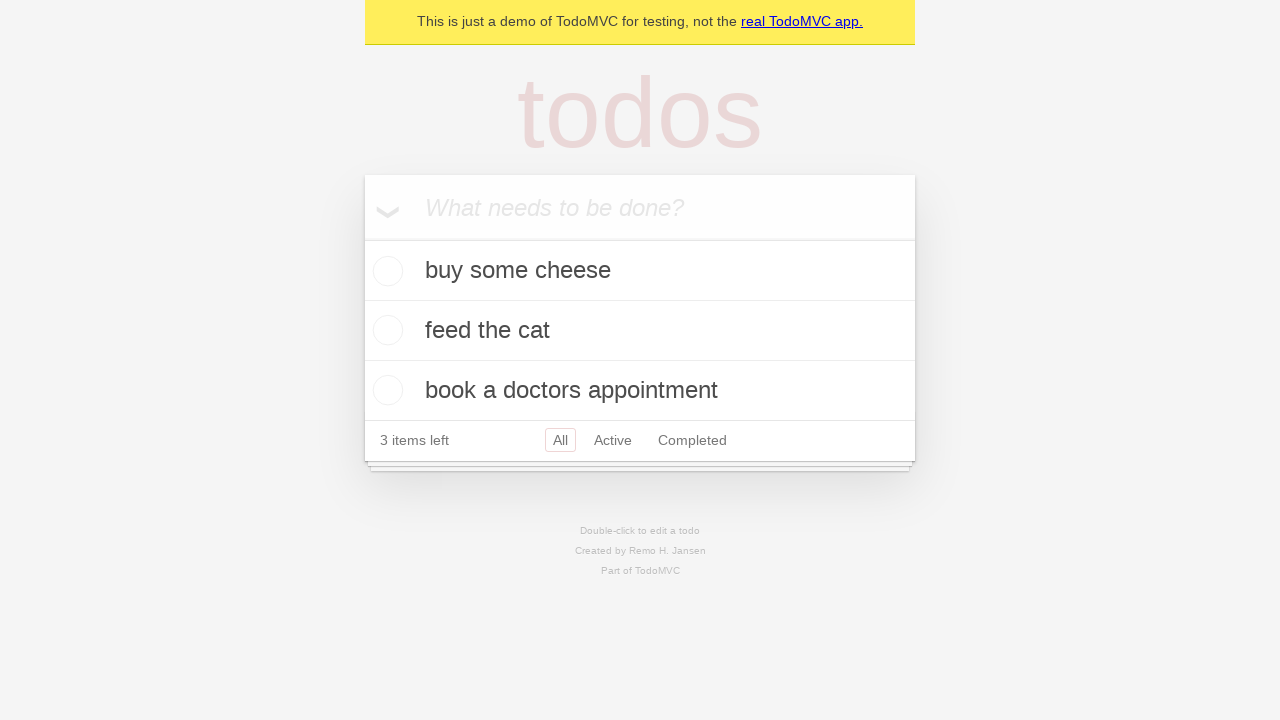

Double-clicked second todo item to enter edit mode at (640, 331) on internal:testid=[data-testid="todo-item"s] >> nth=1
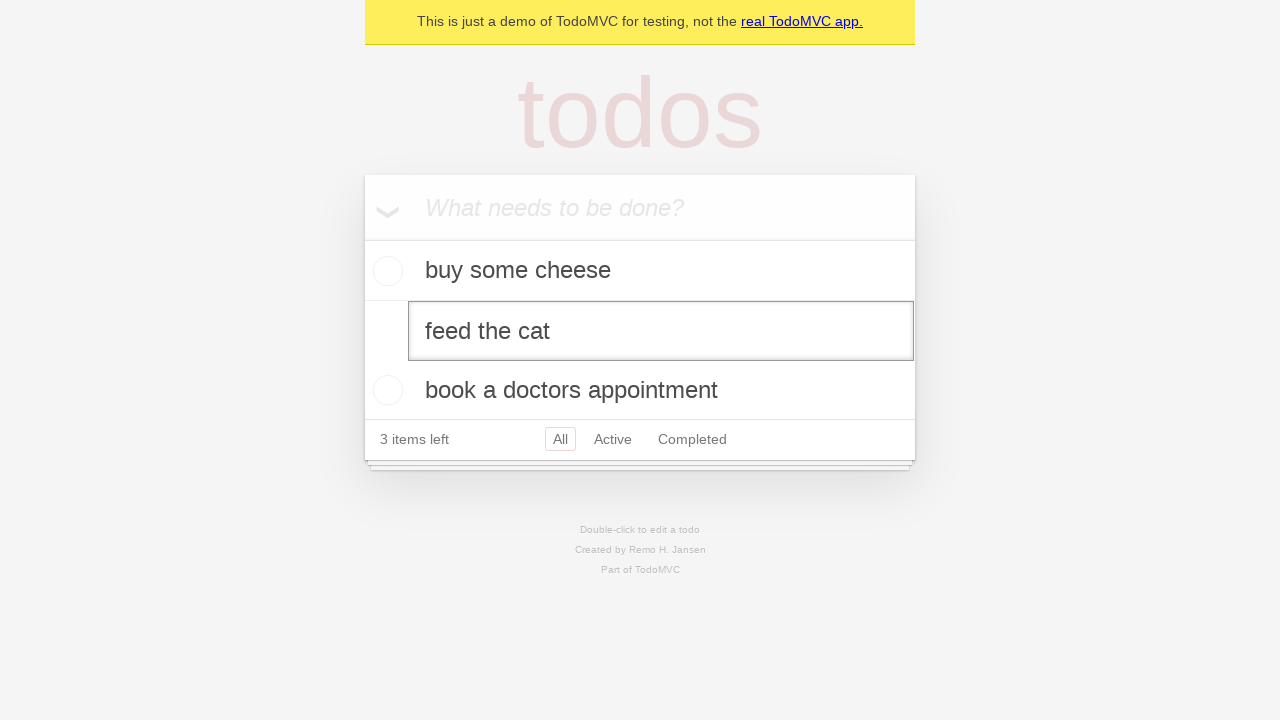

Filled edit textbox with 'buy some sausages' on internal:testid=[data-testid="todo-item"s] >> nth=1 >> internal:role=textbox[nam
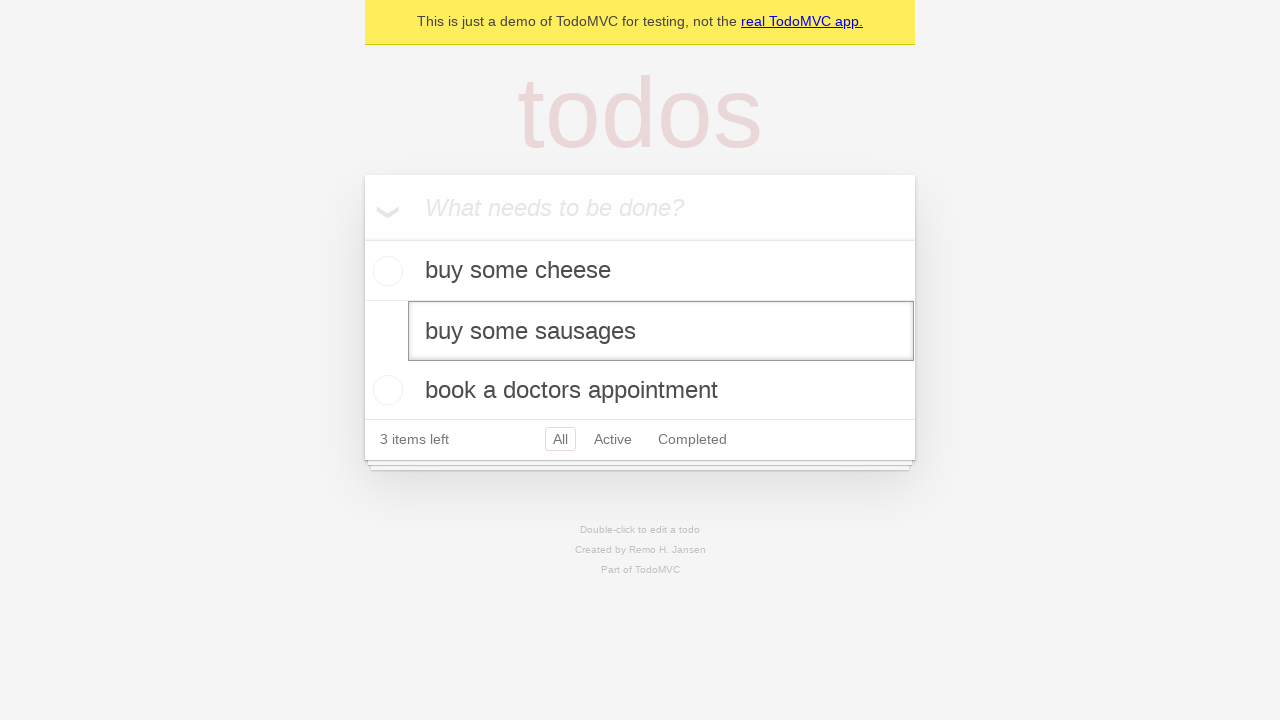

Dispatched blur event to save edit changes
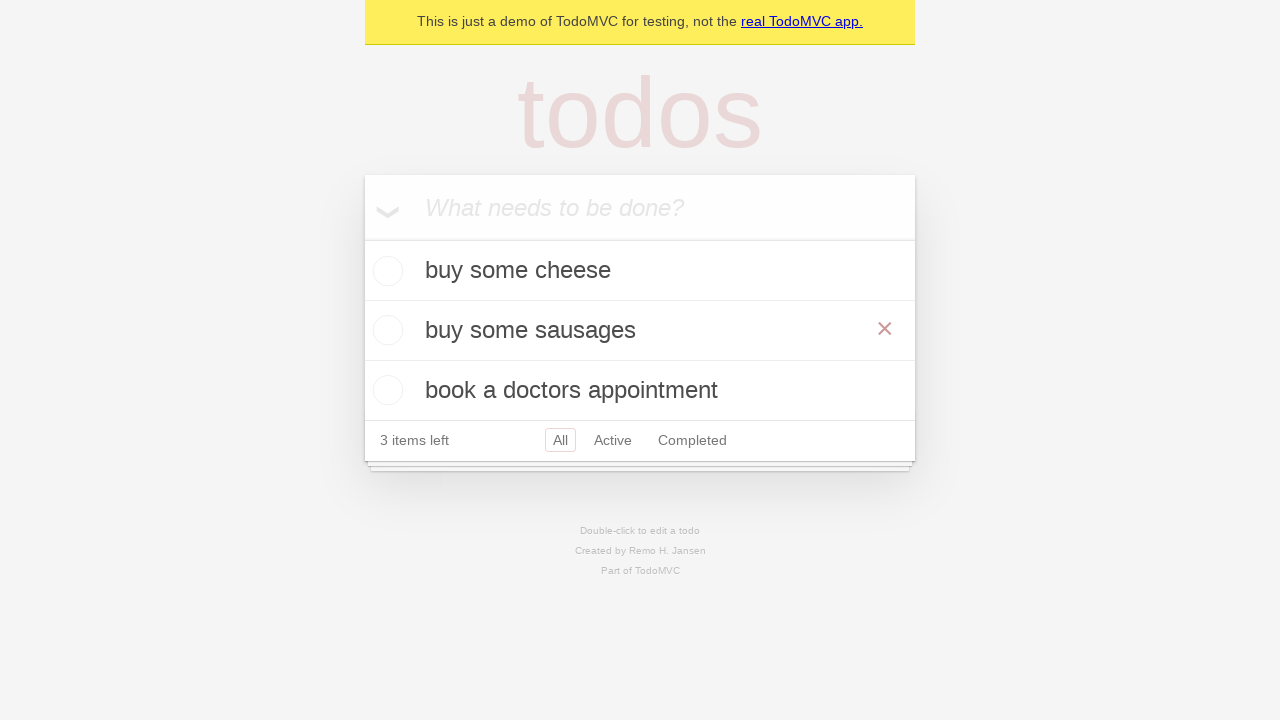

Verified all todo items have expected text after edit
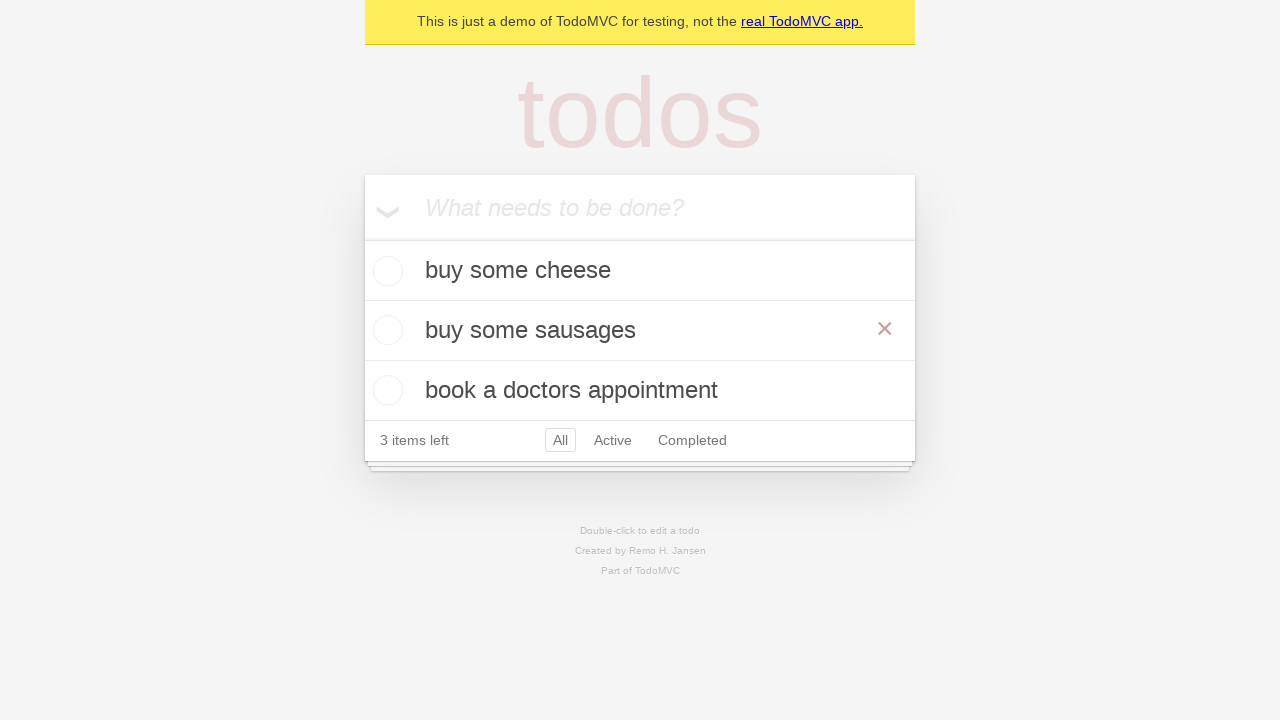

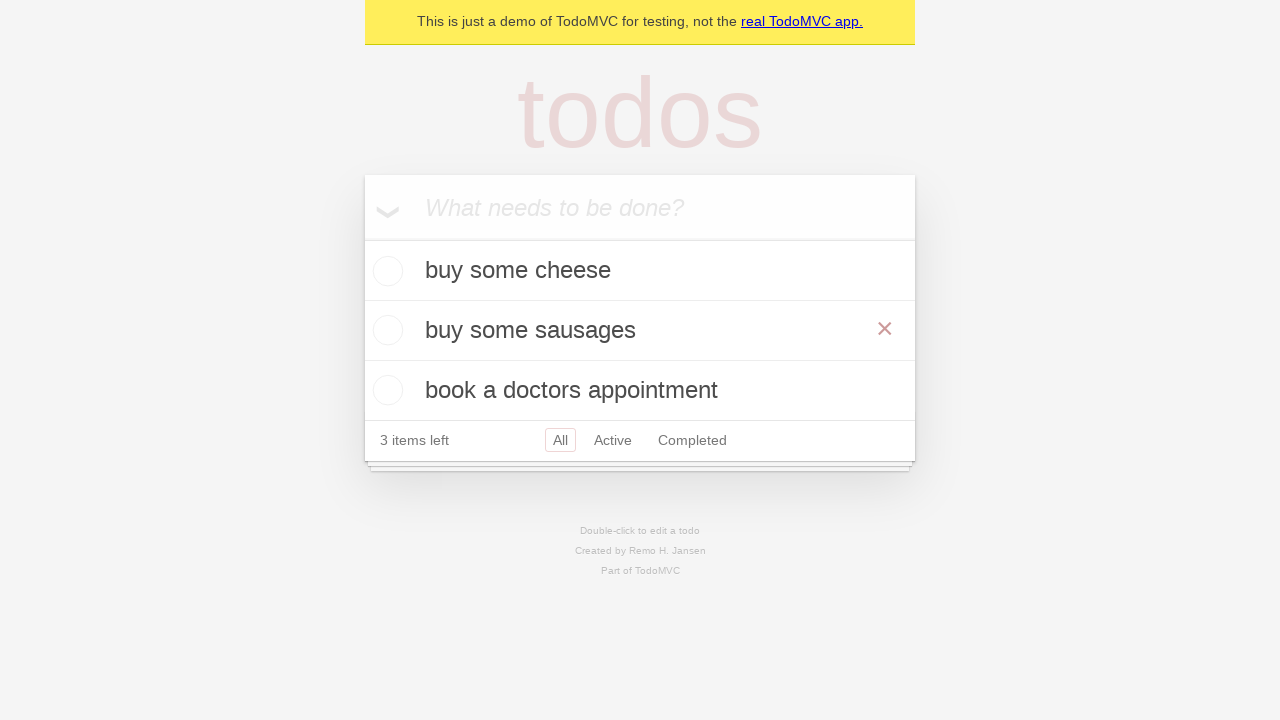